Tests hover functionality by hovering over a user avatar to reveal hidden content and clicking the view profile link

Starting URL: https://the-internet.herokuapp.com/hovers

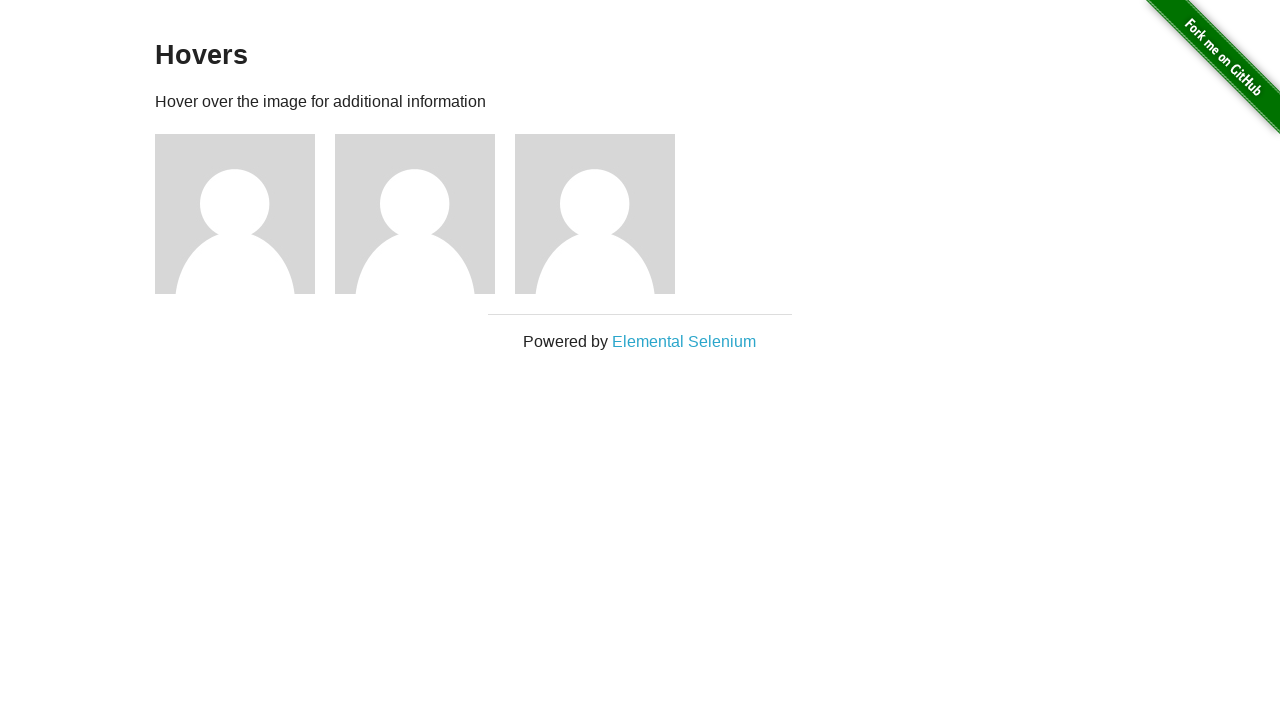

Hovered over first user avatar to reveal hidden content at (245, 214) on xpath=//*[@id='content']/div/div[1]
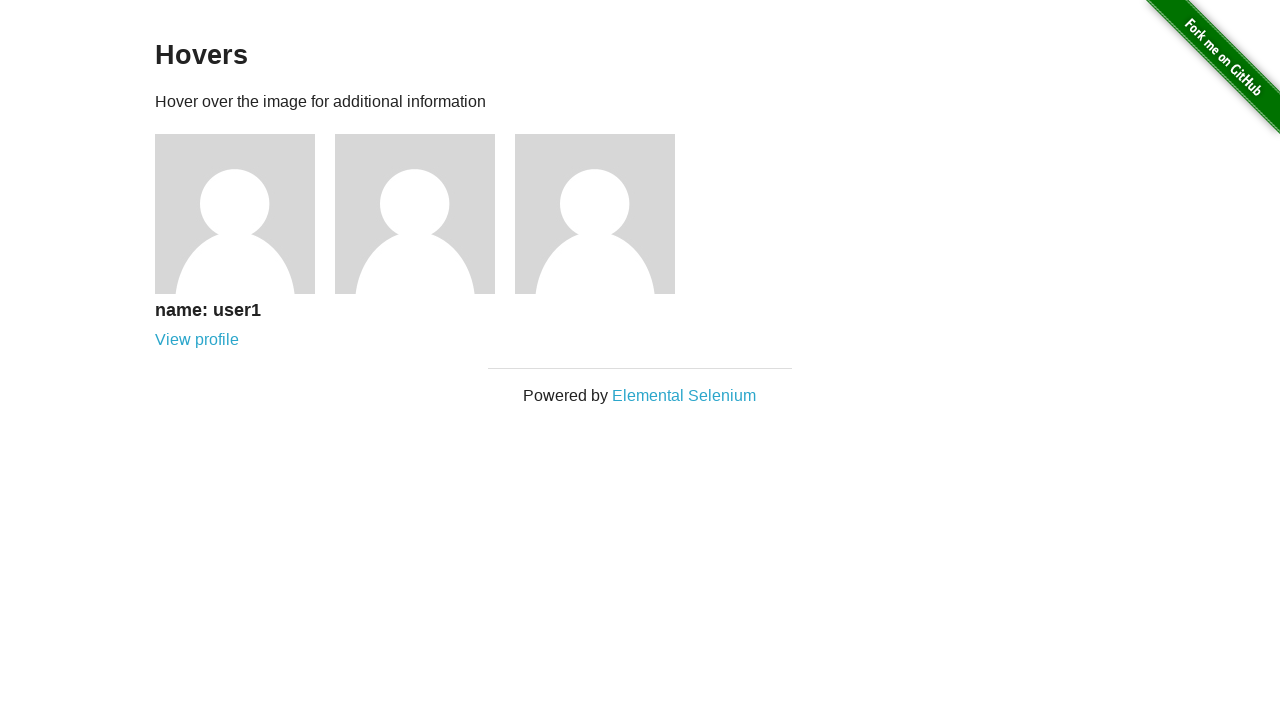

Clicked 'View profile' link on user avatar at (197, 340) on xpath=//*[@id='content']/div/div[1]/div/a
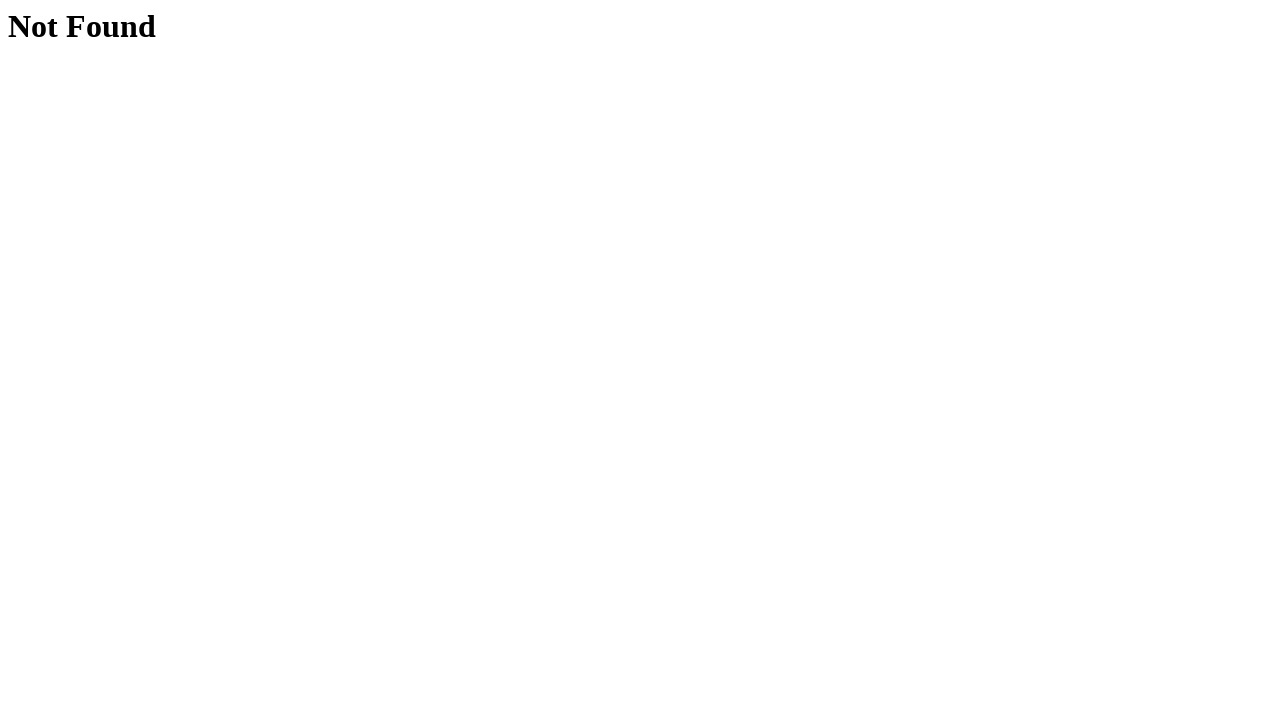

Profile page loaded and 'Not Found' text appeared
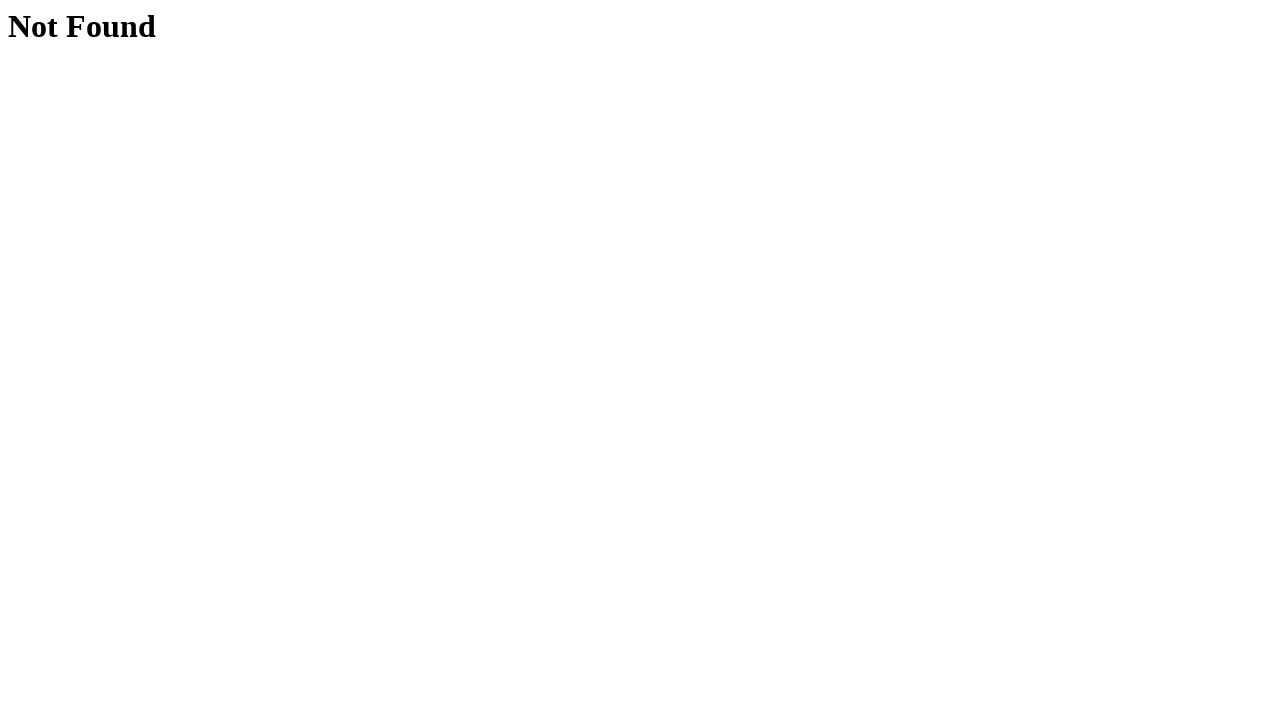

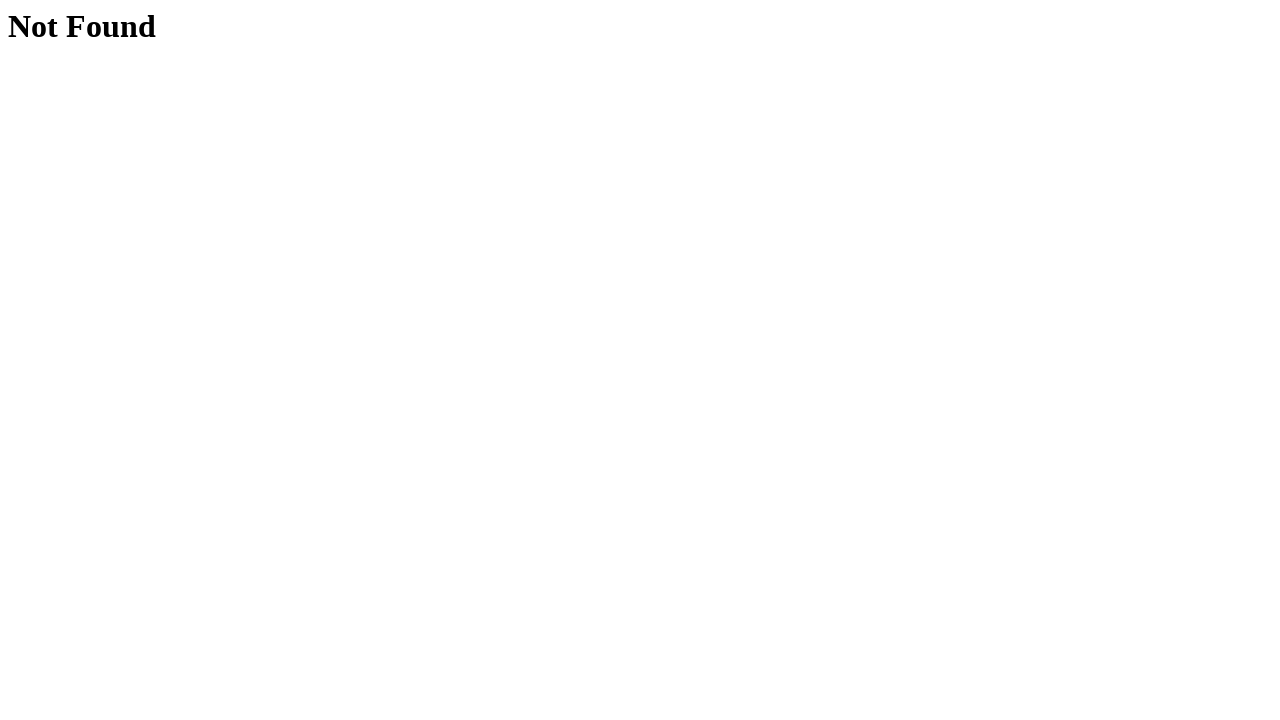